Navigates to Testim's software testing basics blog post and maximizes the browser window

Starting URL: https://www.testim.io/blog/software-testing-basics/

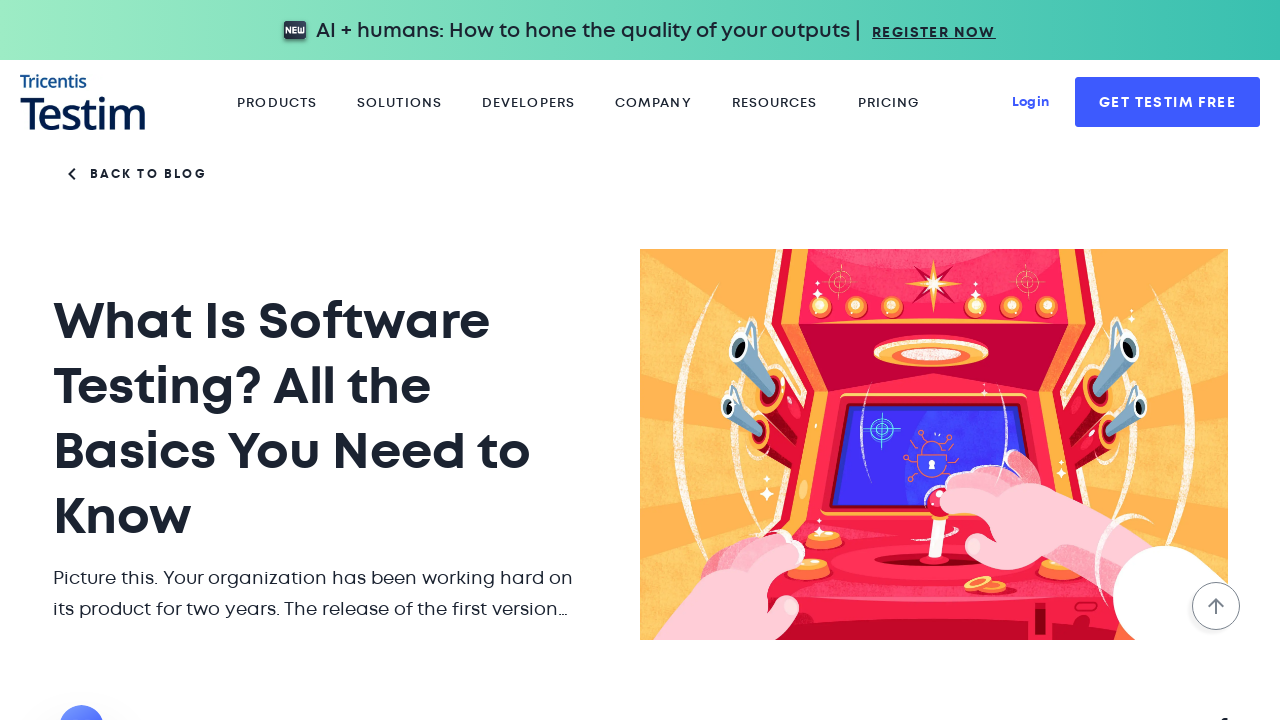

Set viewport size to 1920x1080 to maximize browser window
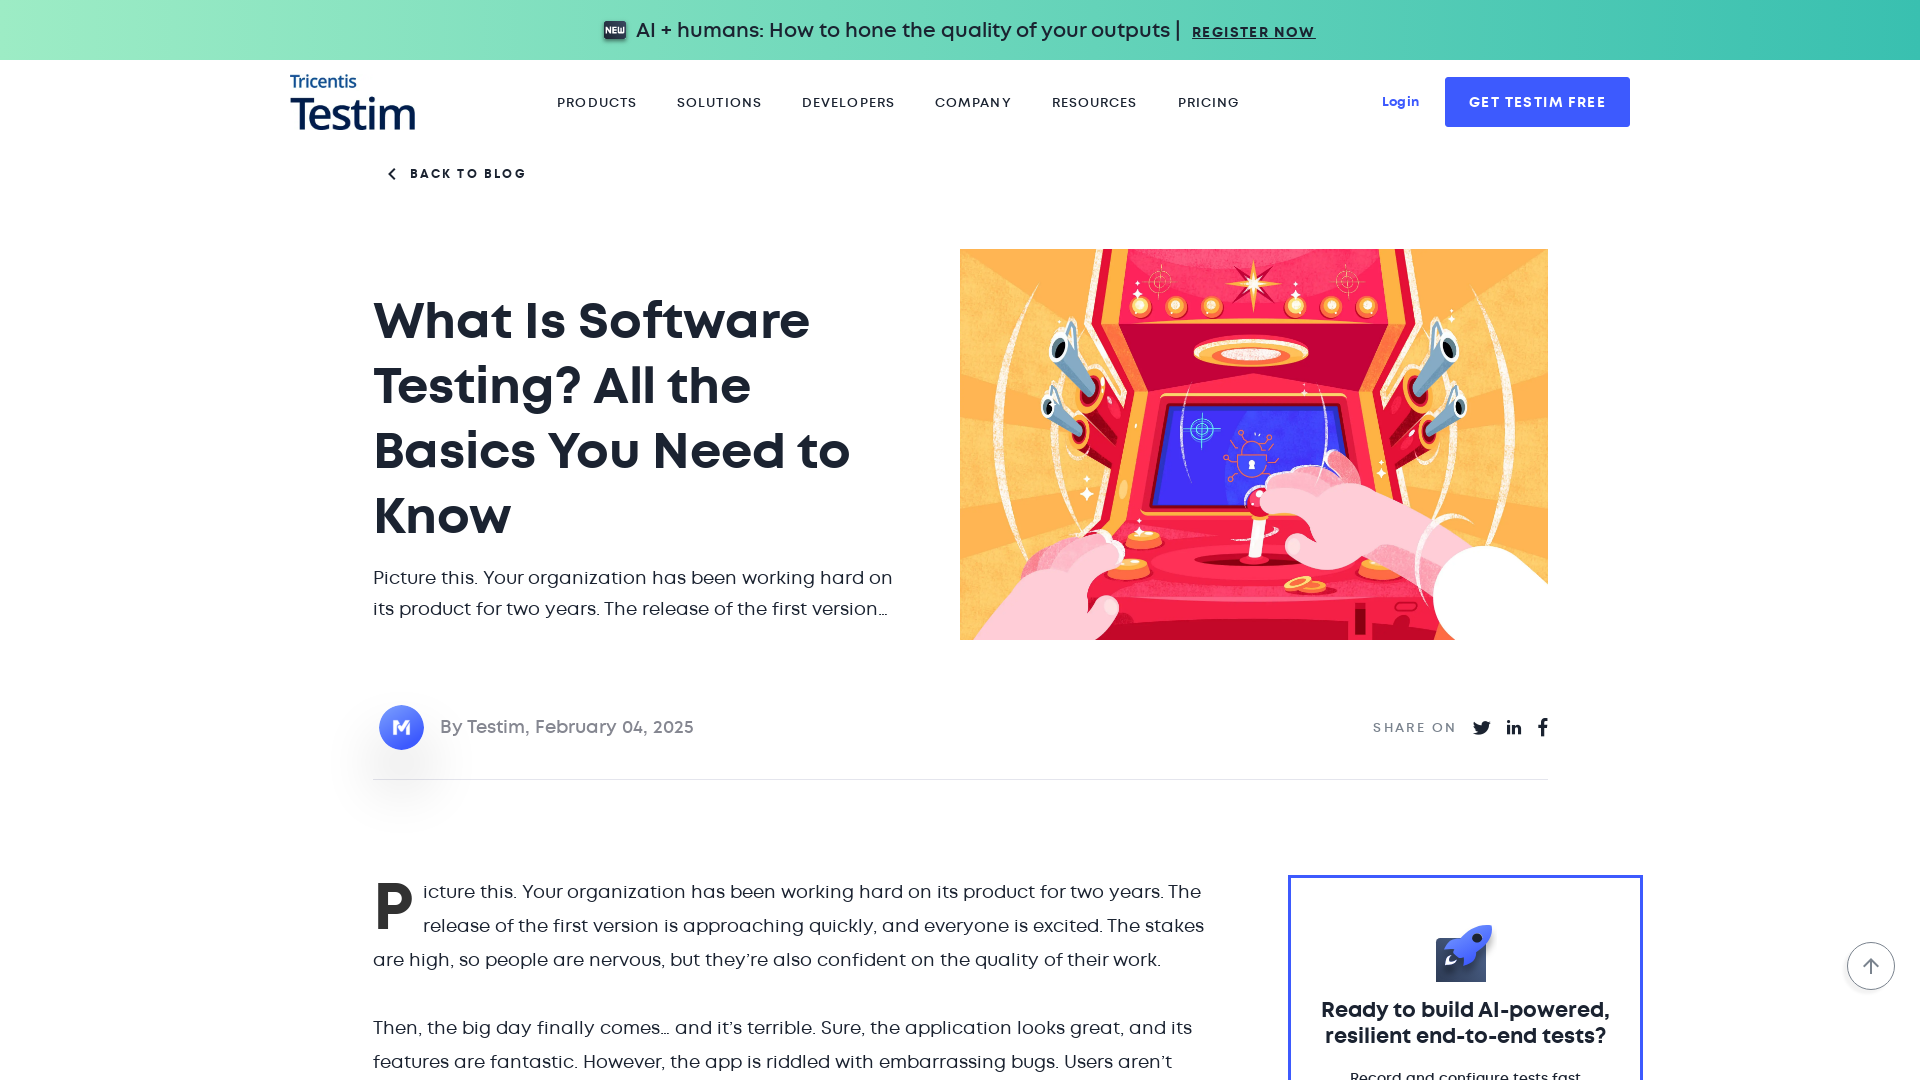

Waited for page to load (domcontentloaded event)
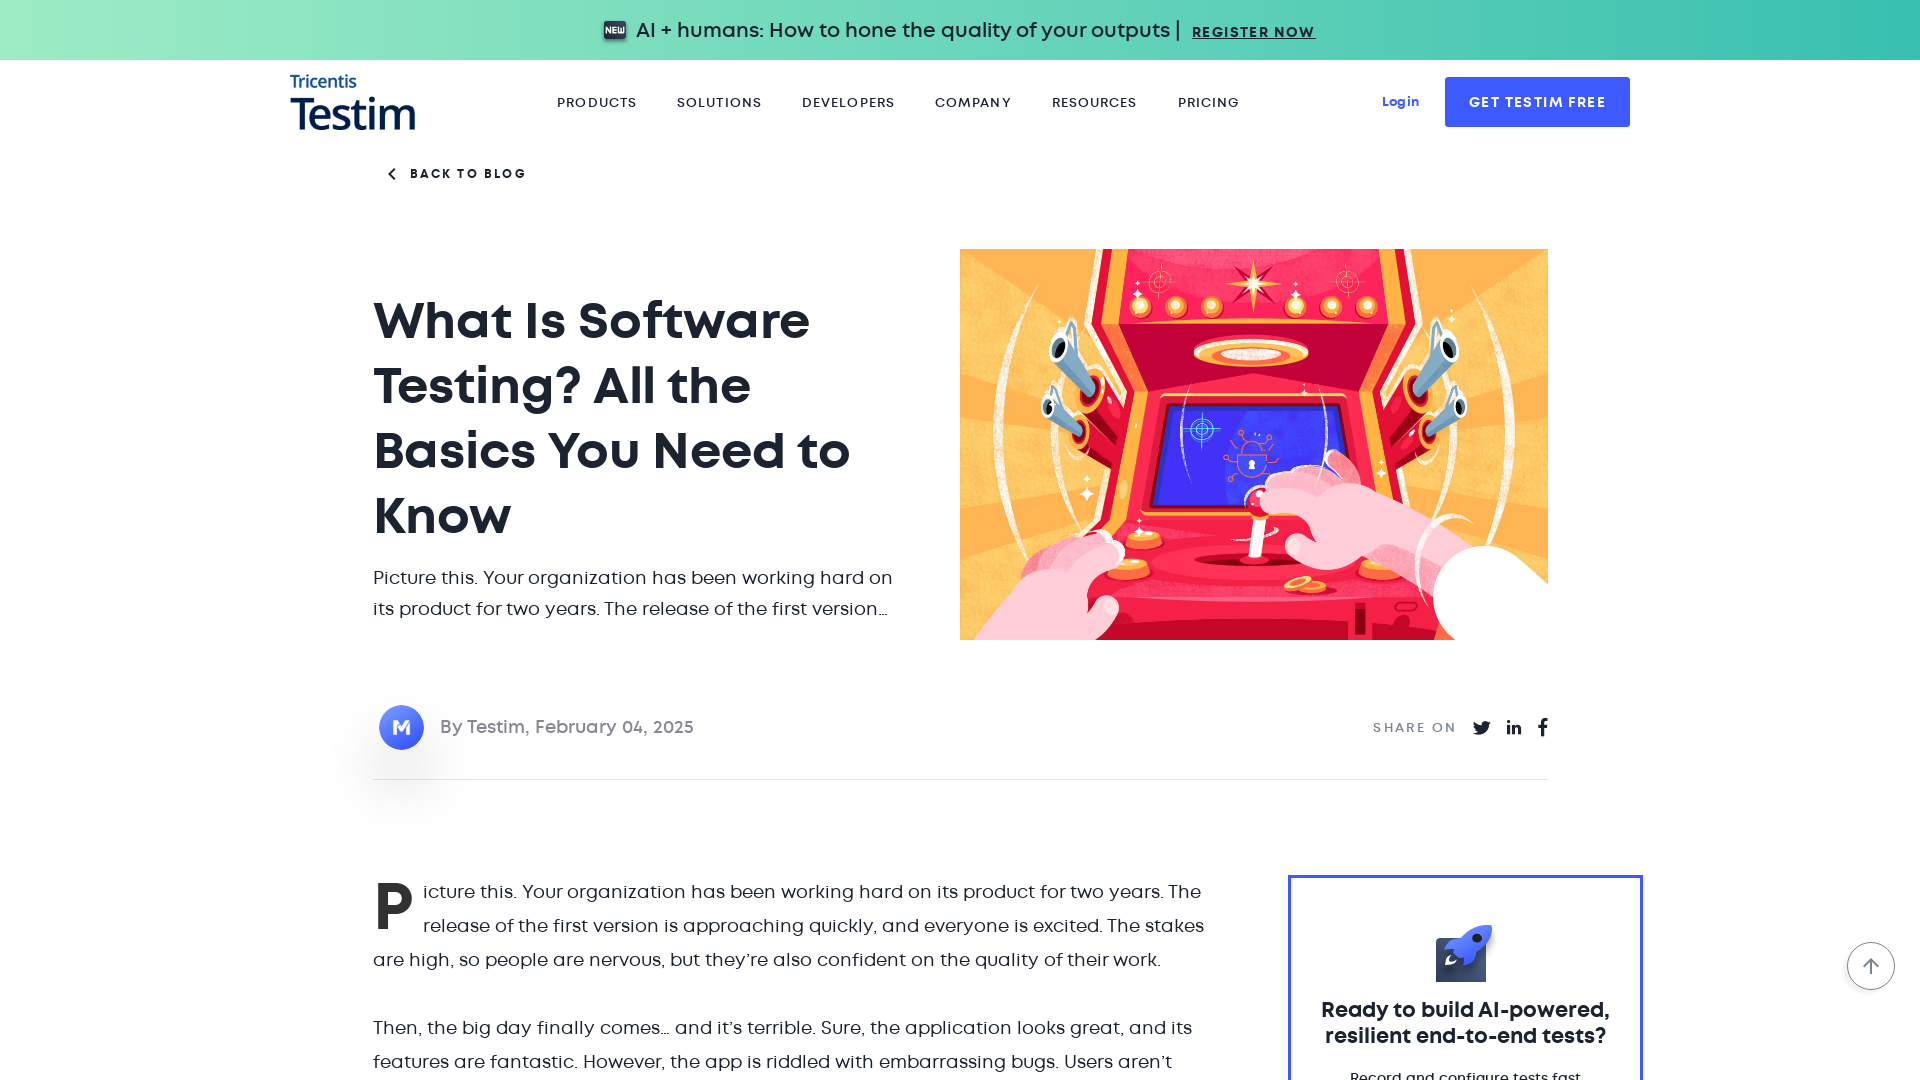

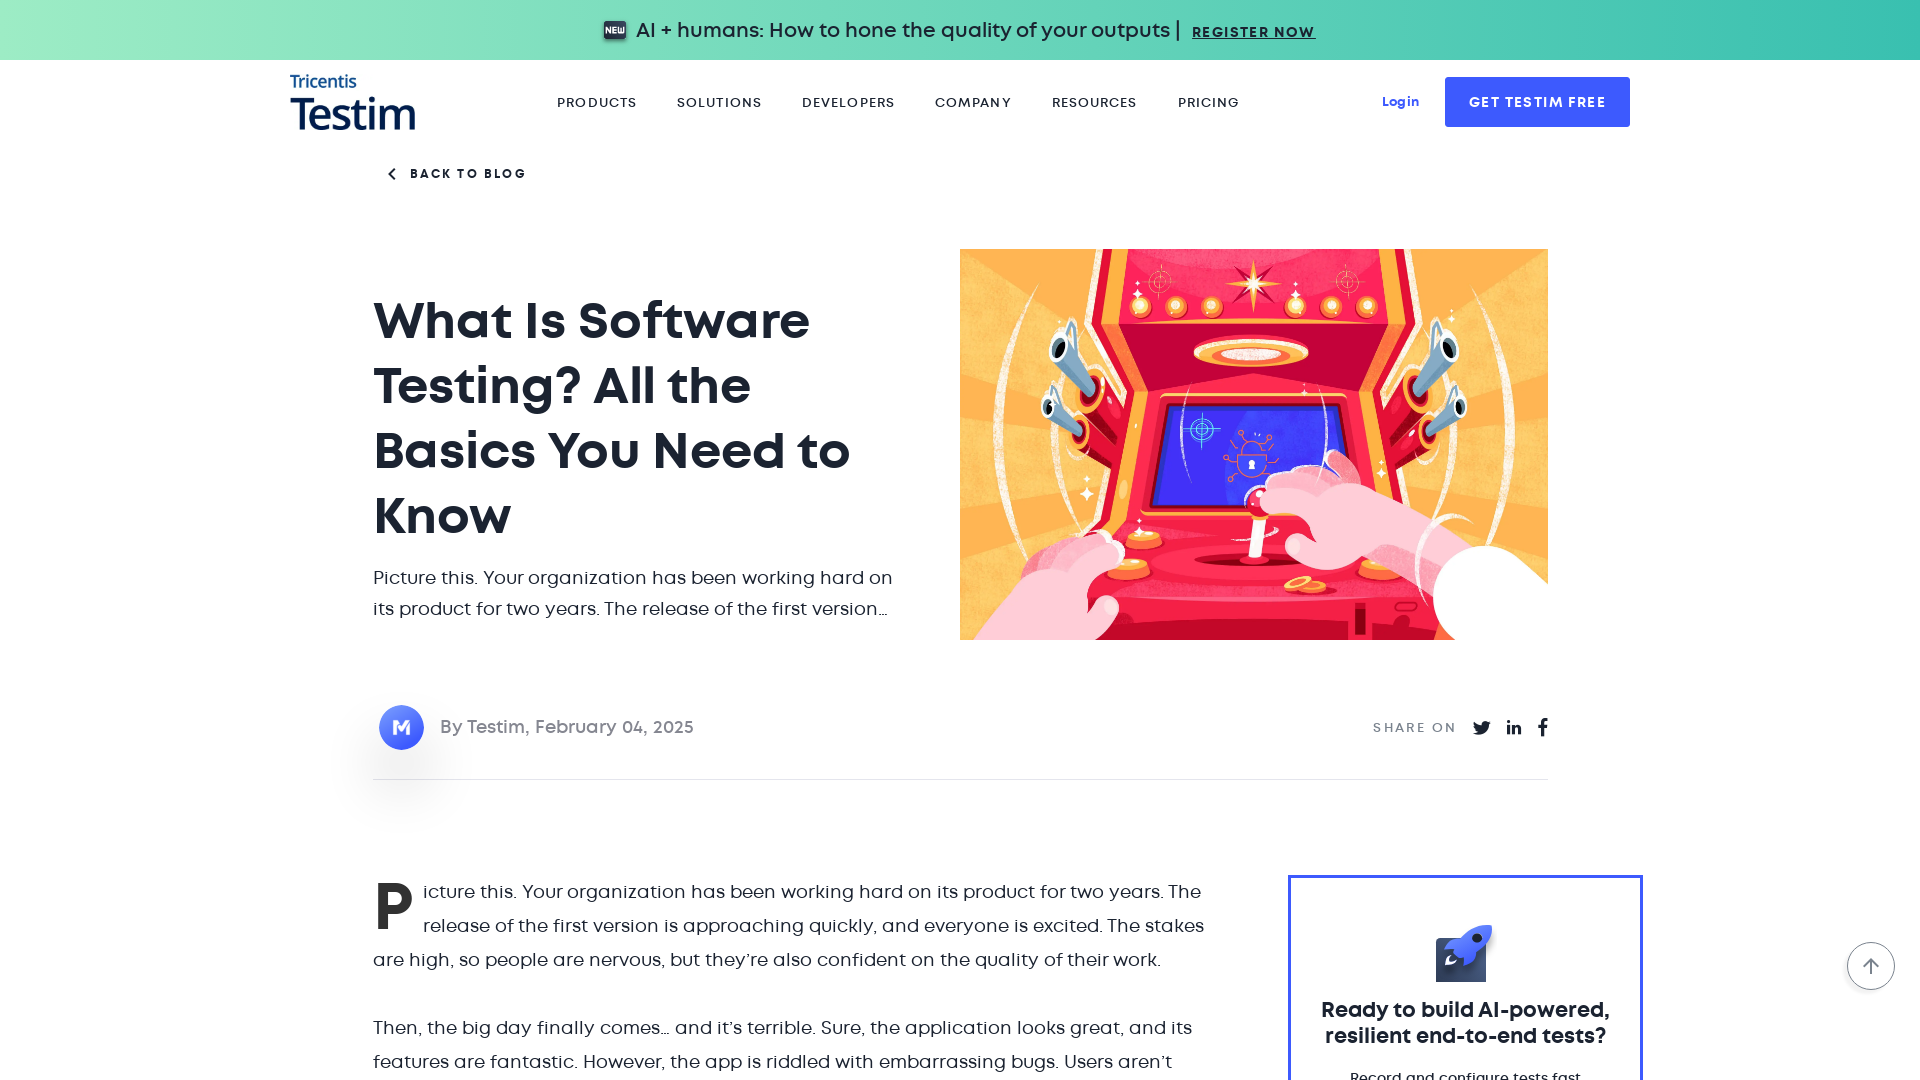